Tests login form with invalid email and invalid password, then handles the resulting alert

Starting URL: https://gnsaddy.github.io/webAutomationSelenium/

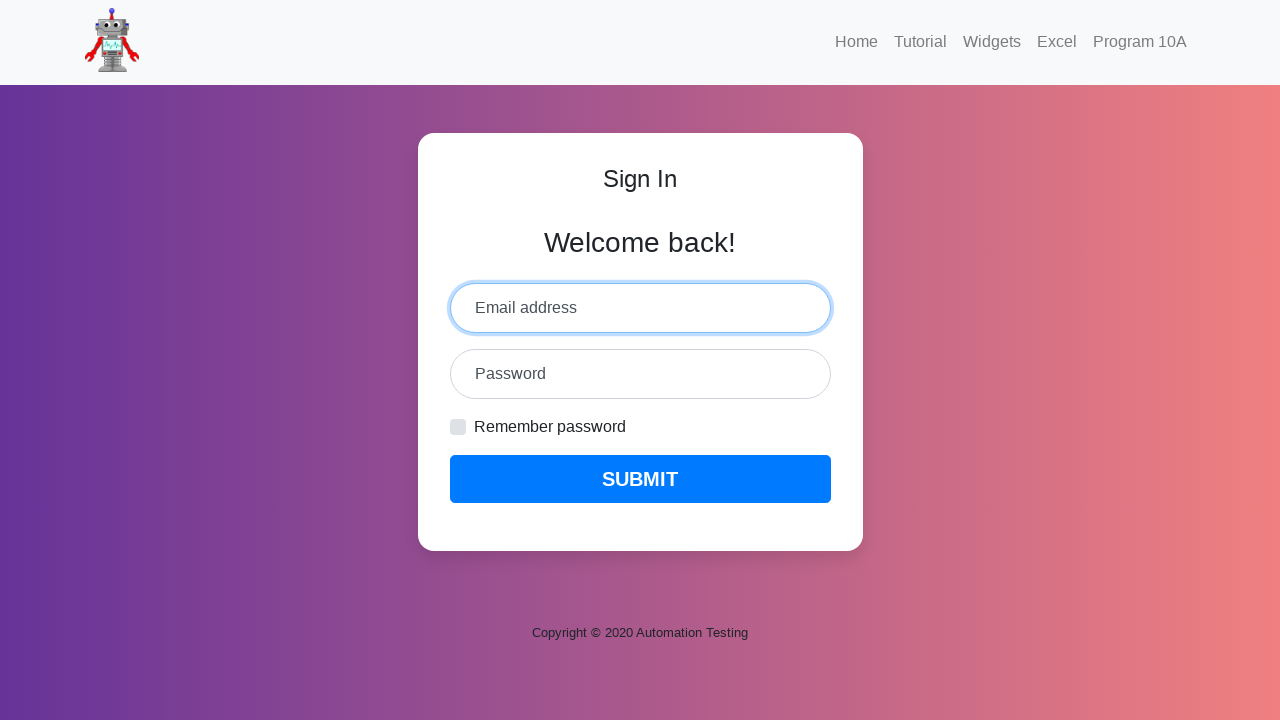

Filled email field with invalid email 'abc@gmail.com' on #inputEmail
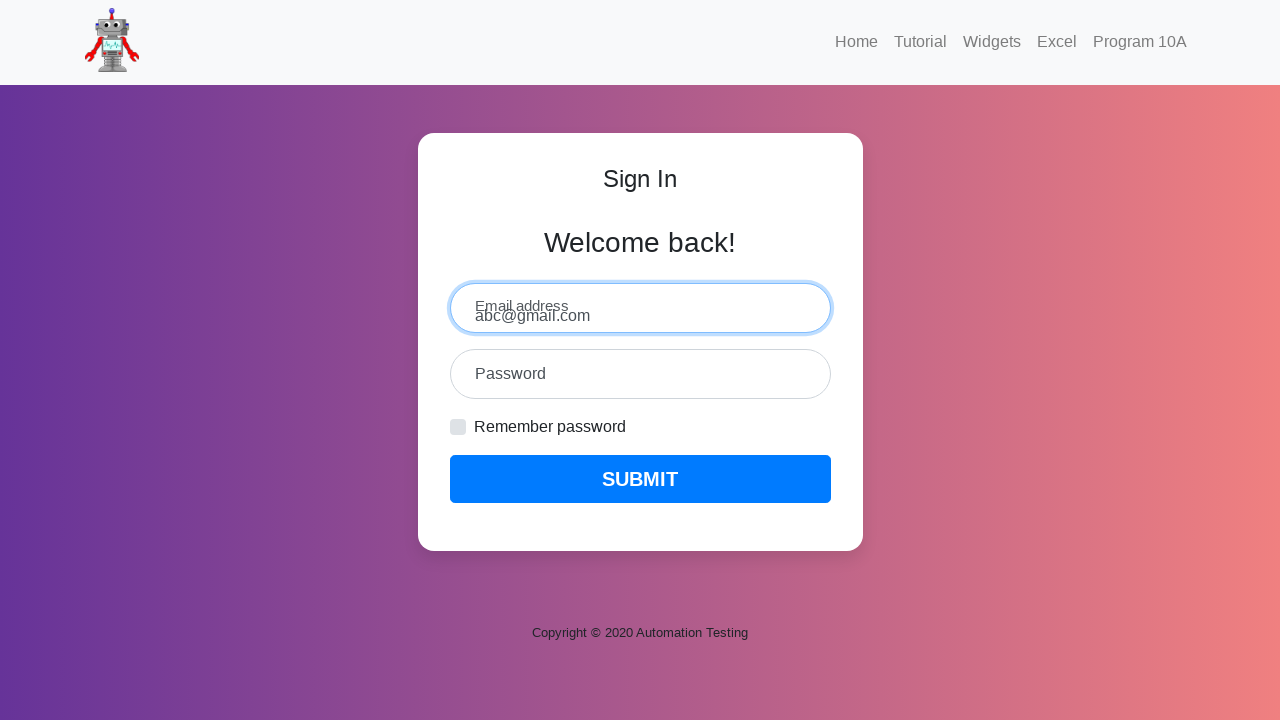

Filled password field with invalid password '123' on #inputPassword
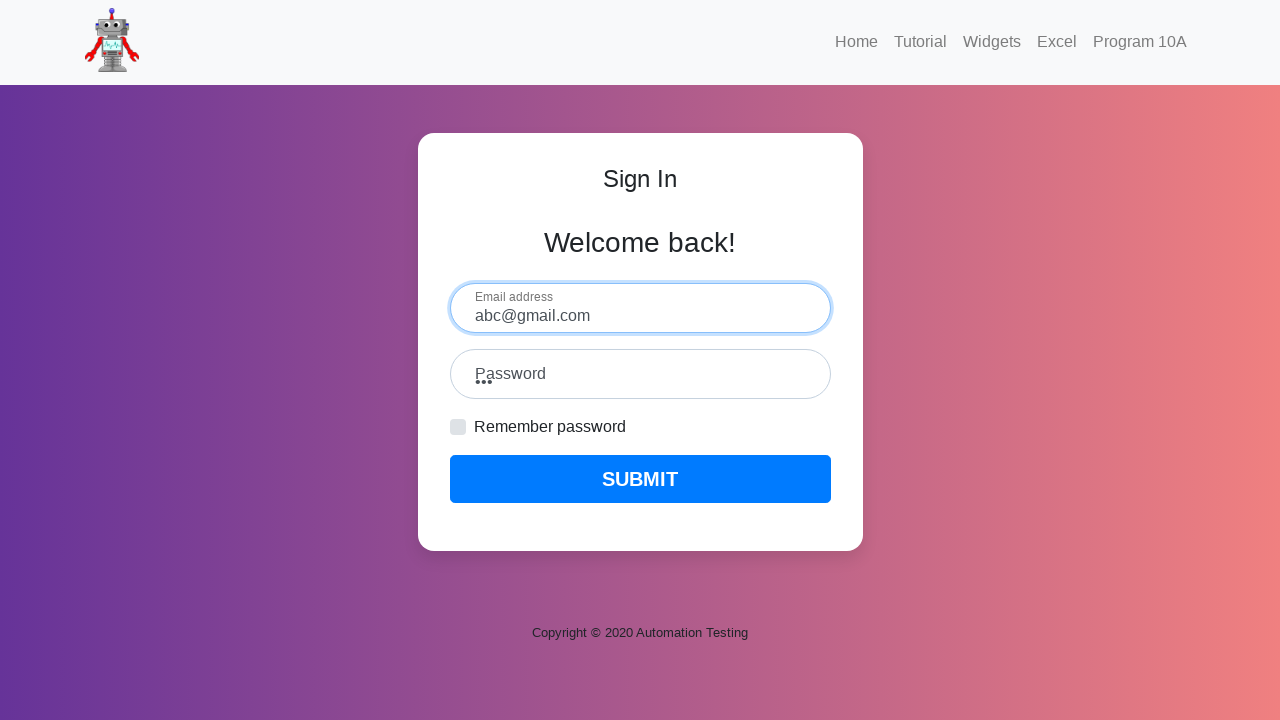

Clicked login button with invalid credentials at (640, 479) on #btnLogin
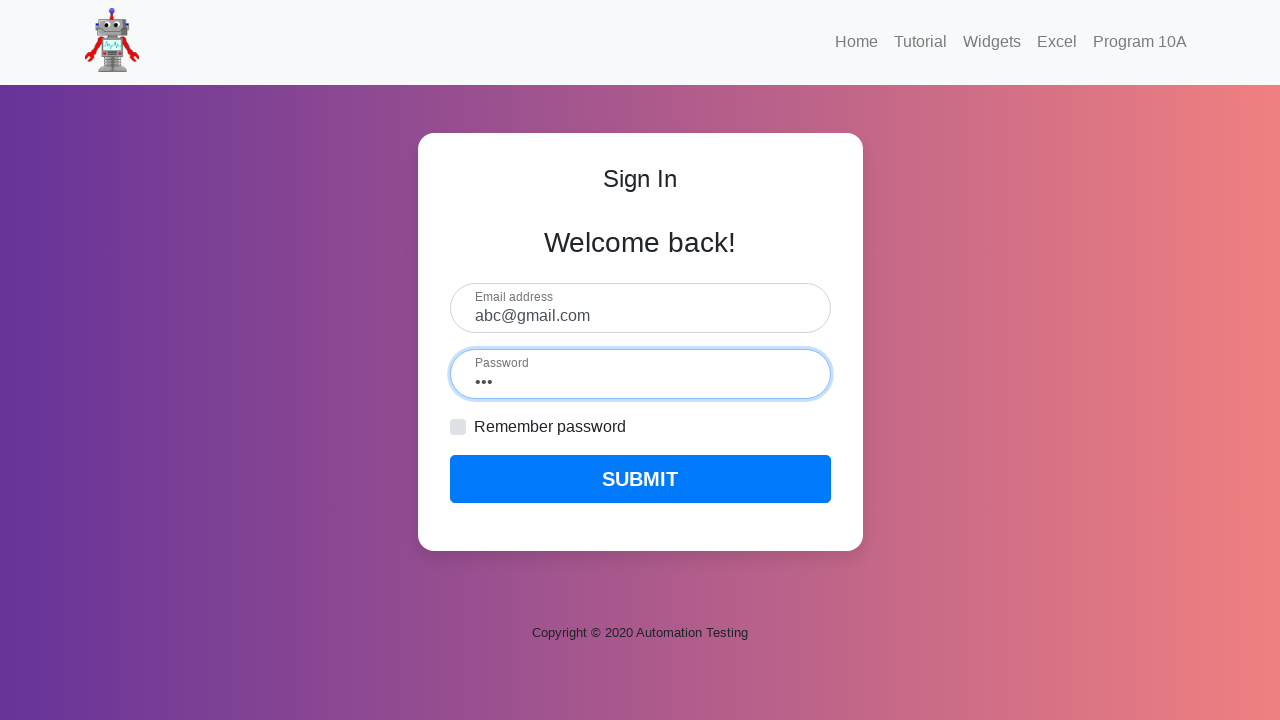

Set up handler to accept alert dialog
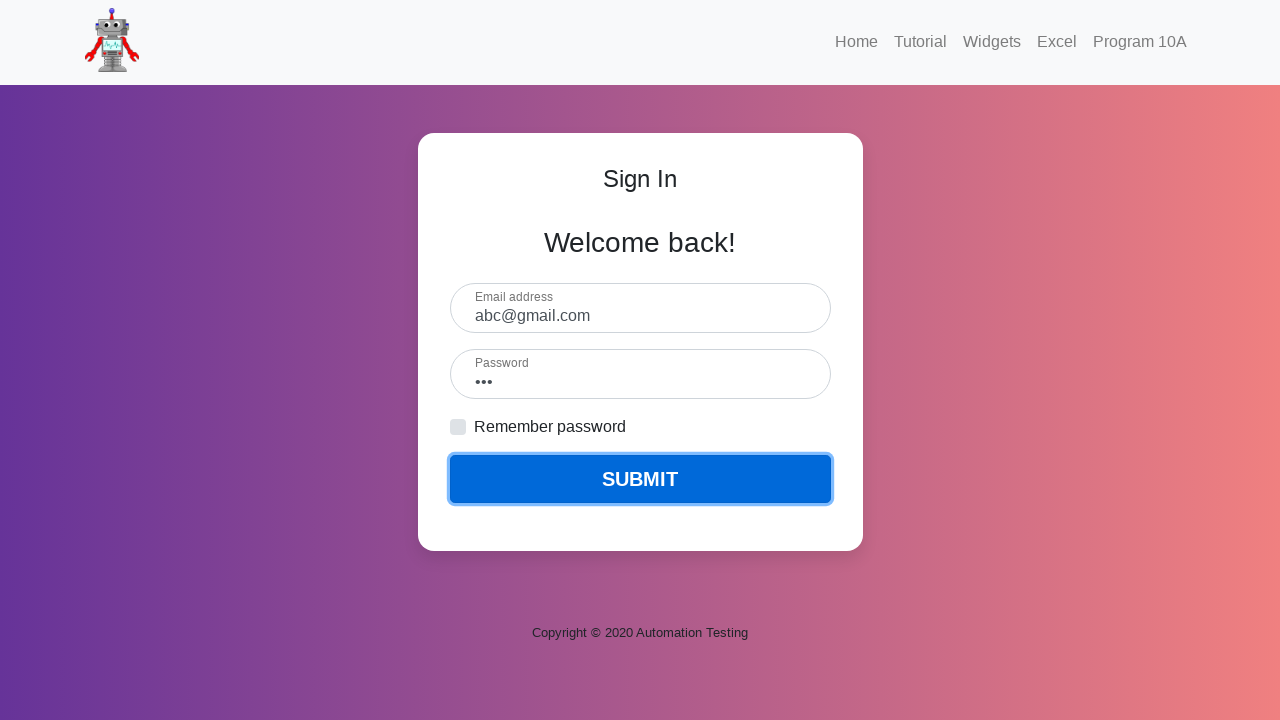

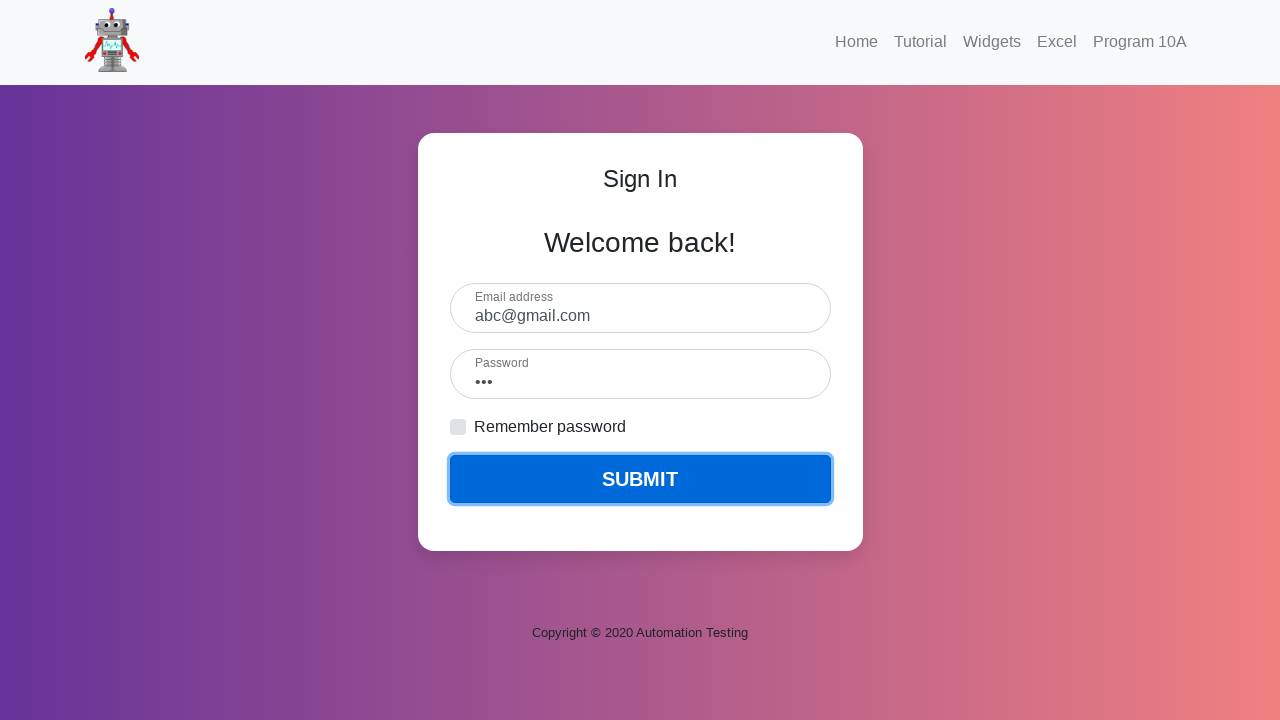